Tests confirmation alert handling by clicking the Confirmation Alert button, dismissing the alert with Cancel, and verifying the result

Starting URL: https://training-support.net/webelements/alerts

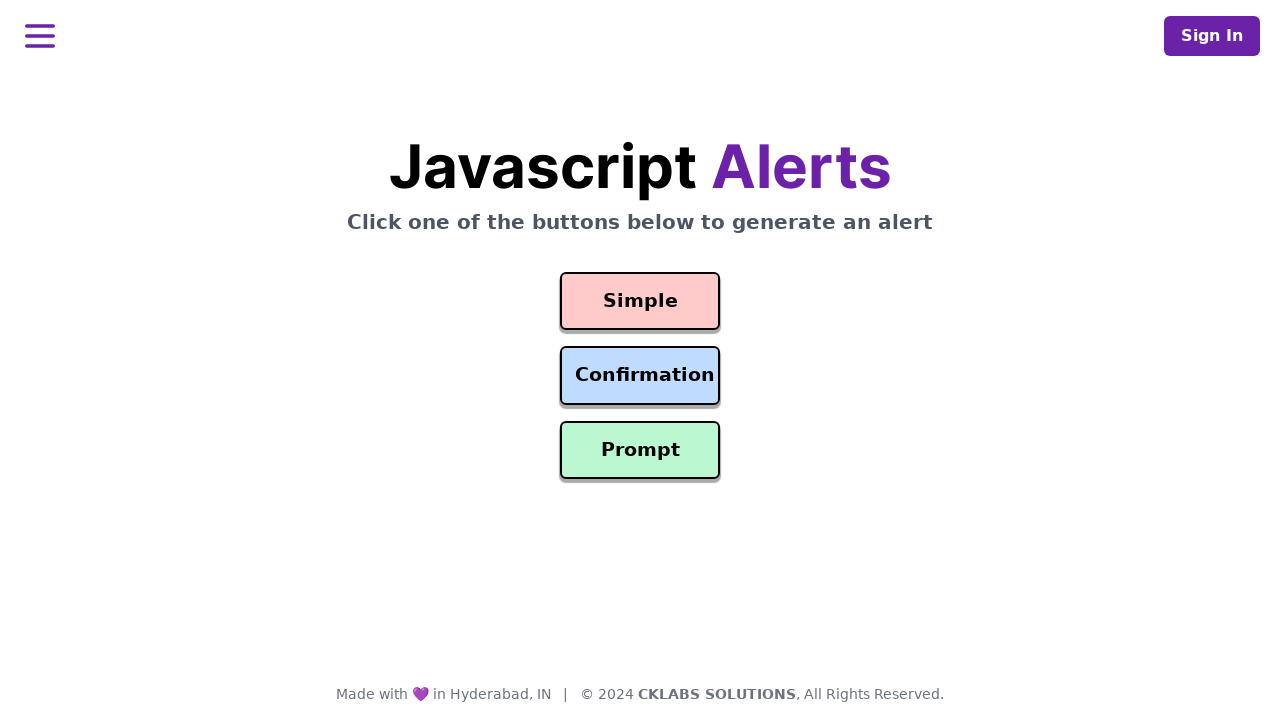

Set up dialog handler to dismiss confirmation alerts
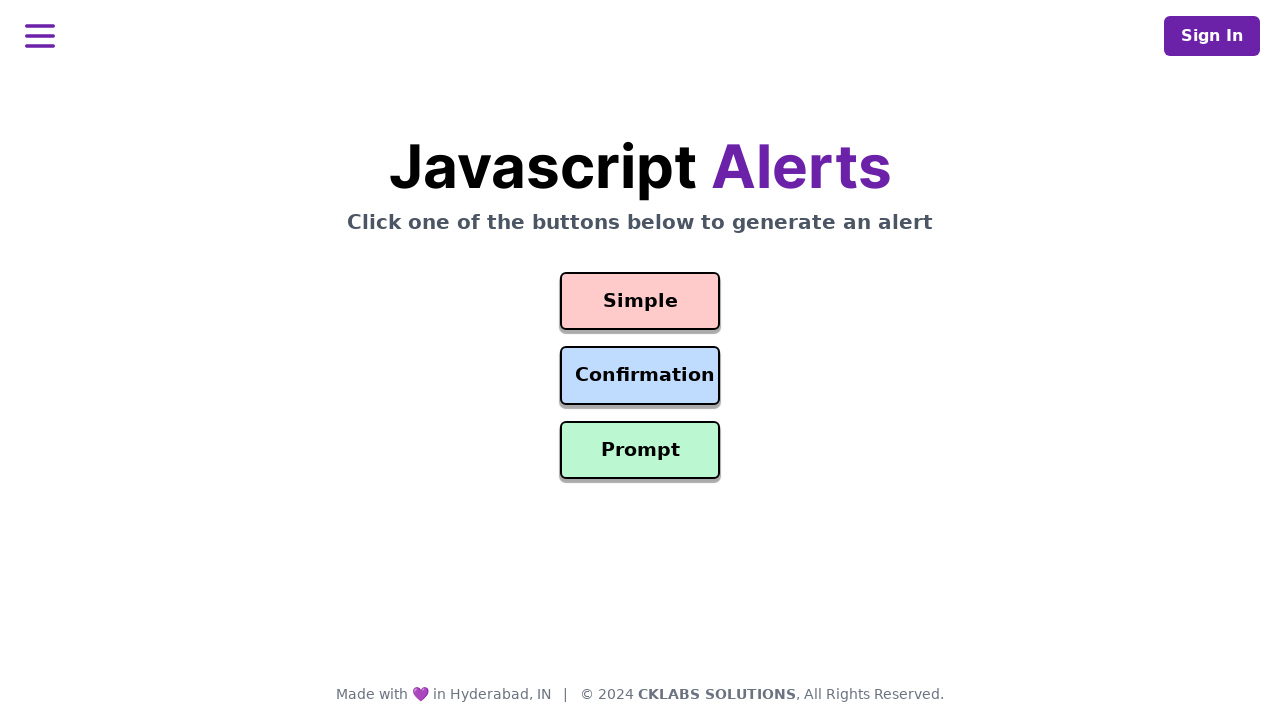

Clicked Confirmation Alert button at (640, 376) on #confirmation
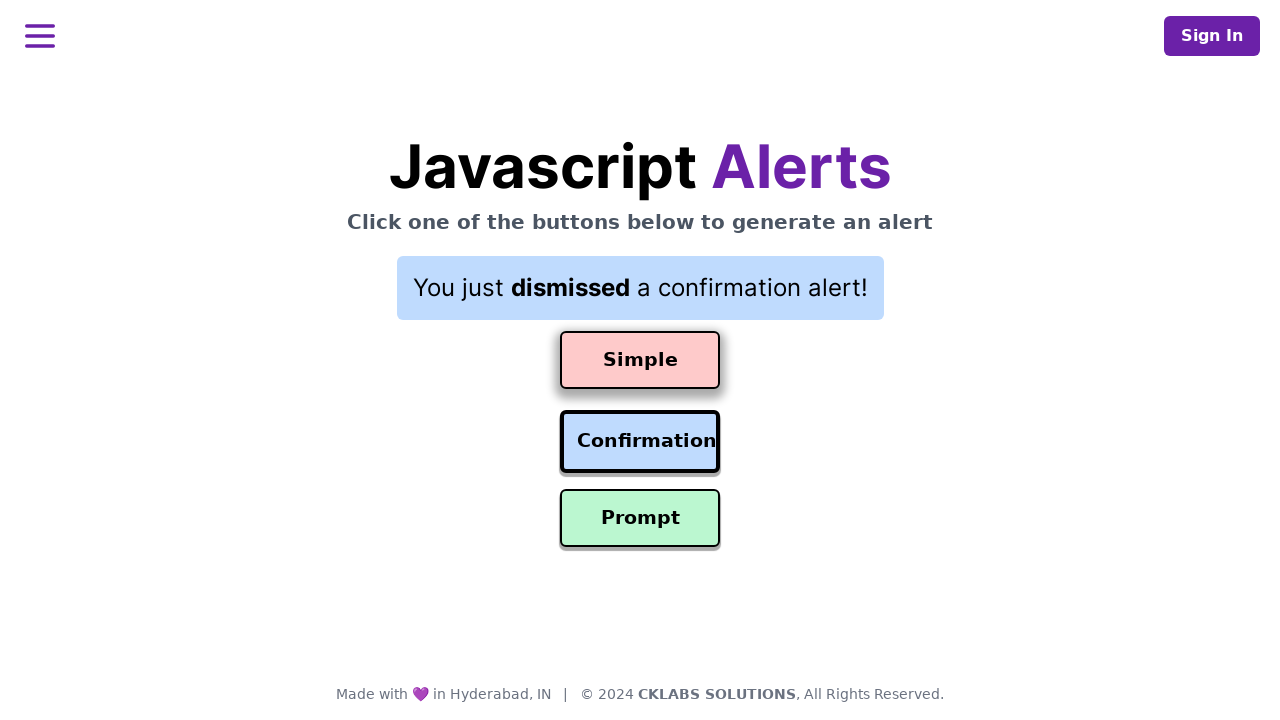

Confirmation alert was dismissed with Cancel and result text appeared
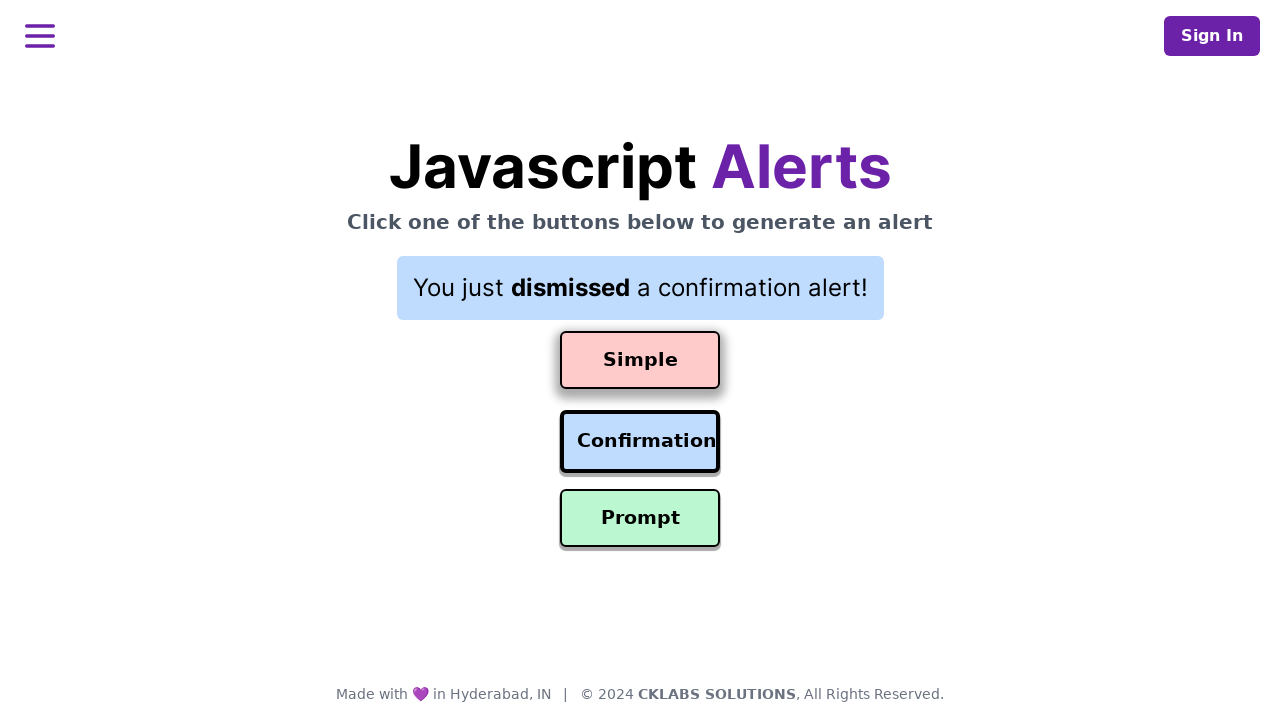

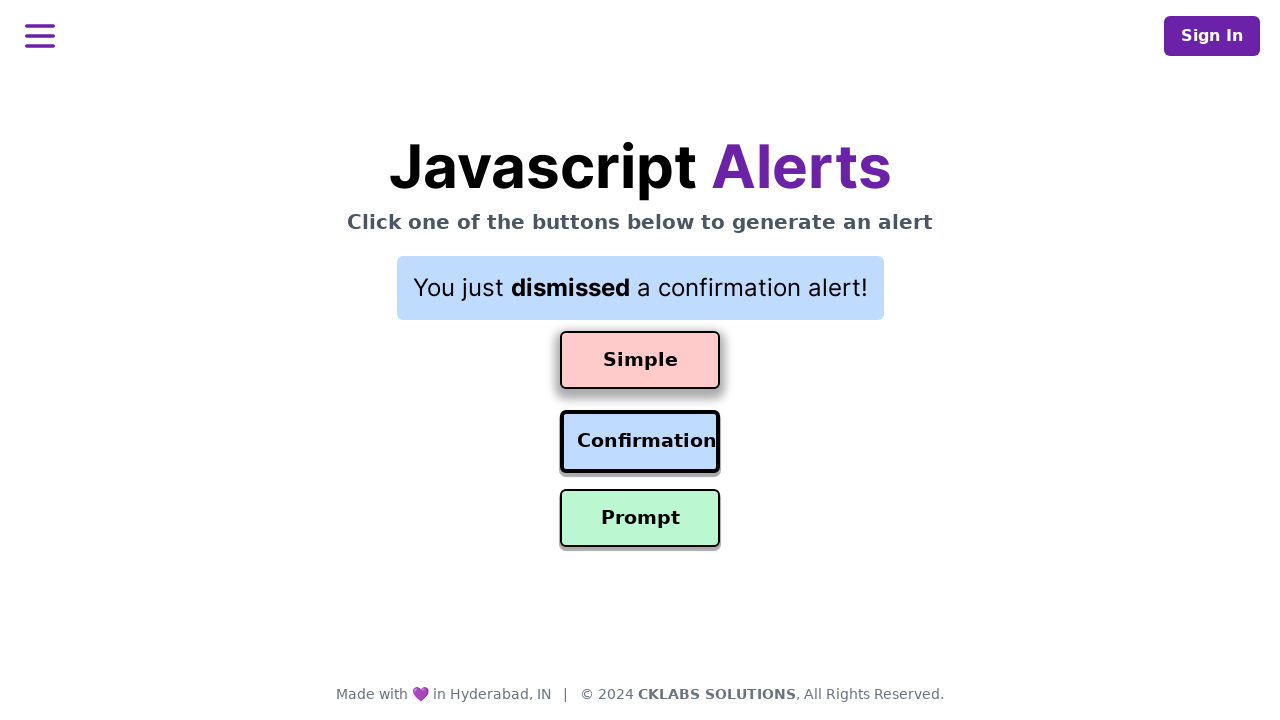